Navigates to TheTrainLine booking results page and waits for train availability information to load.

Starting URL: https://www.thetrainline.com/book/results?origin=a0893c38dcb9222abe36edec6a51a1ac&destination=4e139b1c9606fb723c6c91f5ab282209&outwardDate=2025-03-15T01%3A00%3A00&outwardDateType=departAfter&journeySearchType=single&passengers%5B%5D=1993-09-11%7C2fcaf264-e164-4475-a700-14125cc95137&lang=es

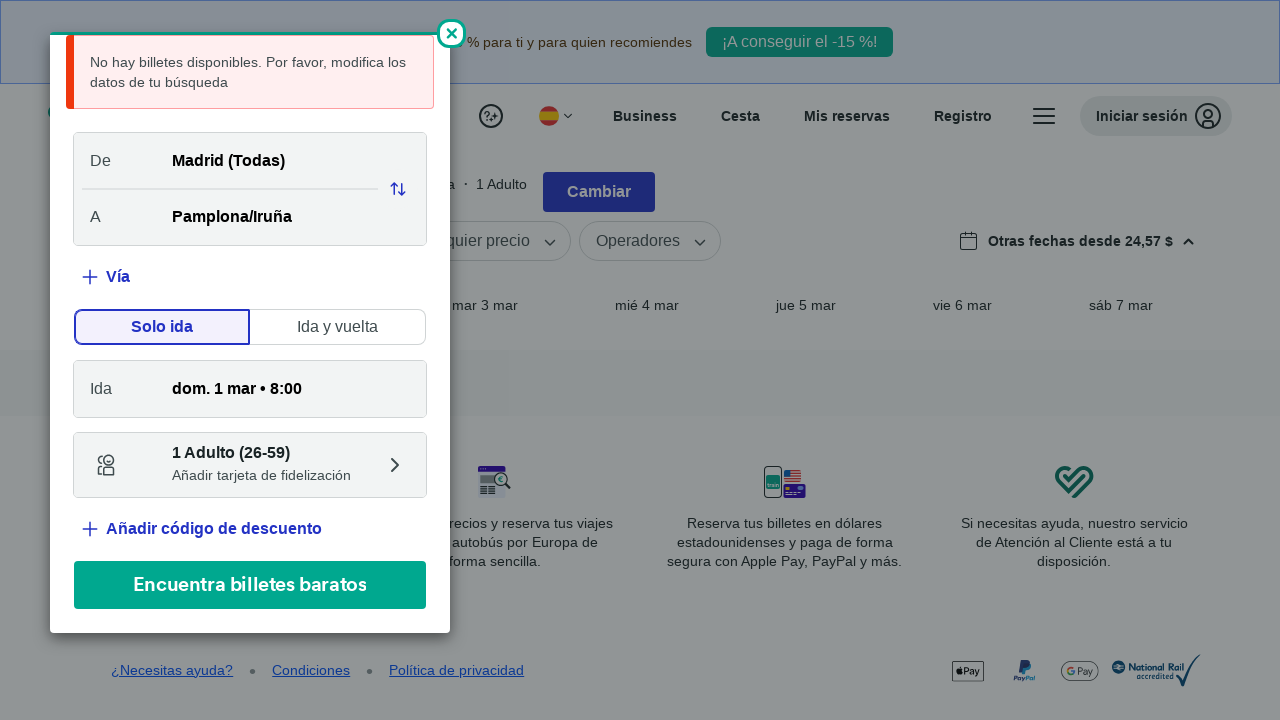

Waited 5 seconds for page to fully load with train results
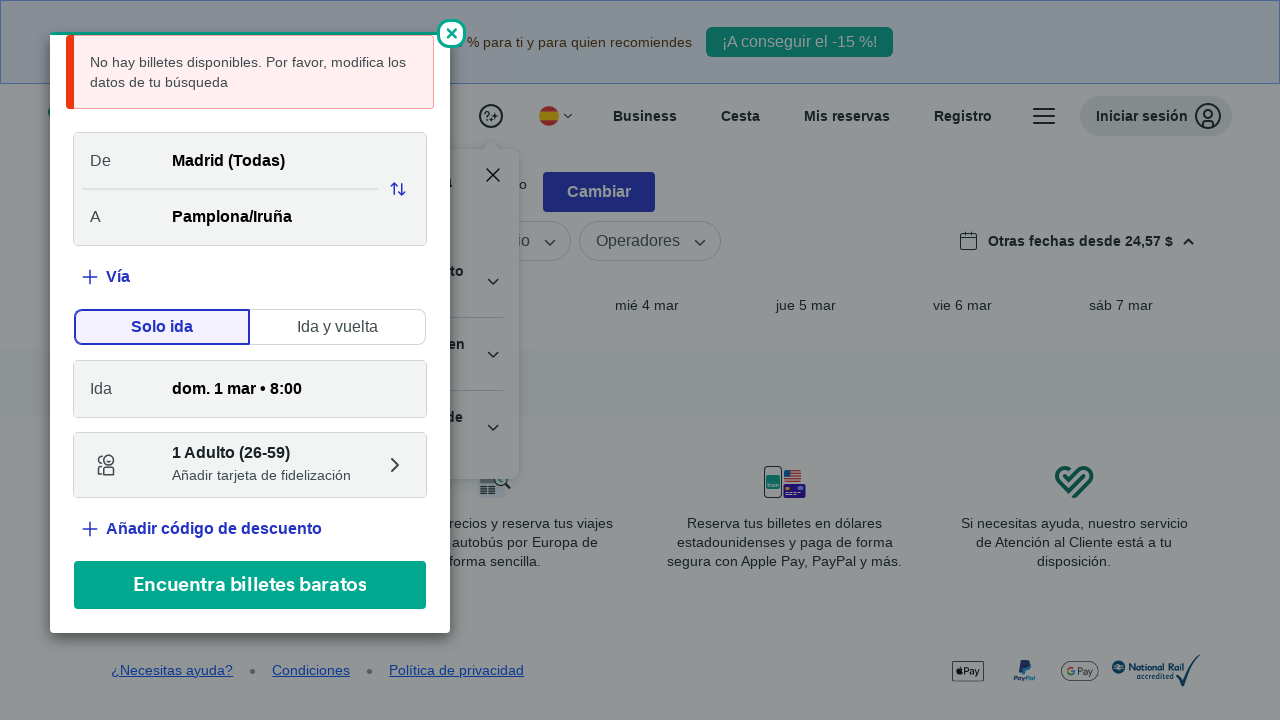

Waited for body element to be visible, confirming train availability information has loaded
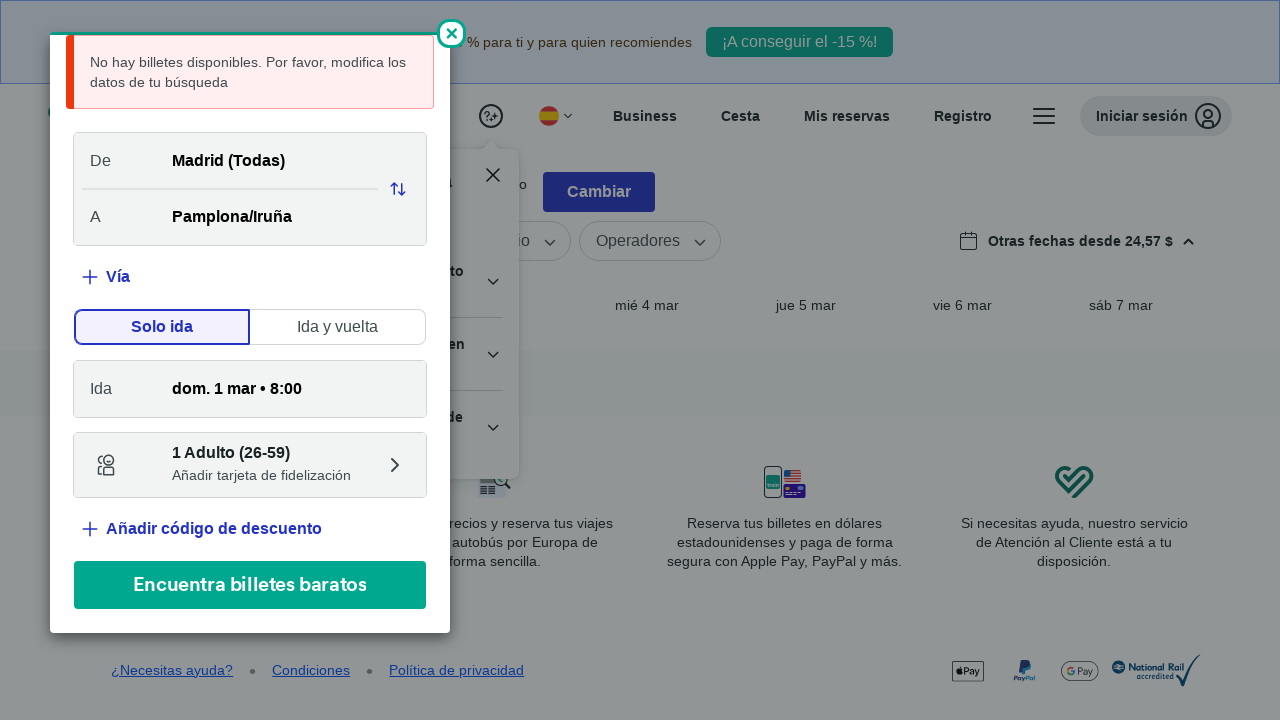

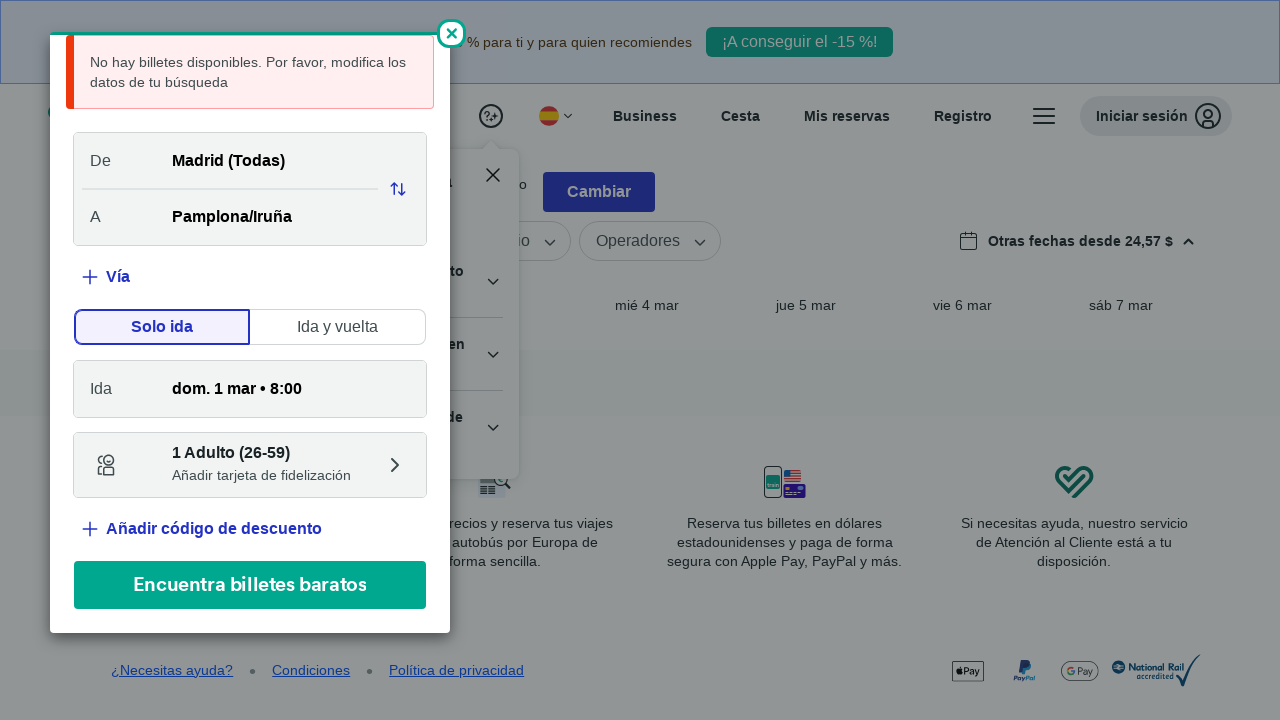